Tests dynamic loading with a short timeout scenario, clicking start button and waiting for "Hello World!" text to appear

Starting URL: http://the-internet.herokuapp.com/dynamic_loading/1

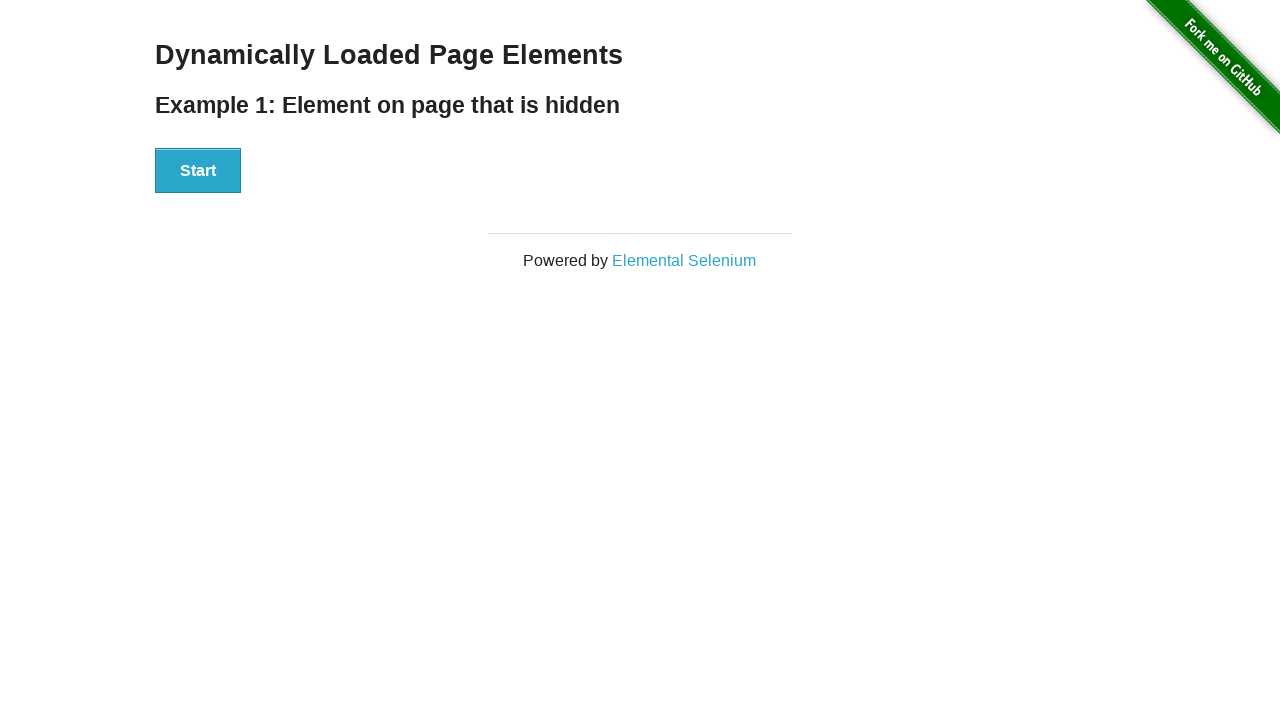

Clicked start button to trigger dynamic loading at (198, 171) on xpath=//div[@id='start']/button
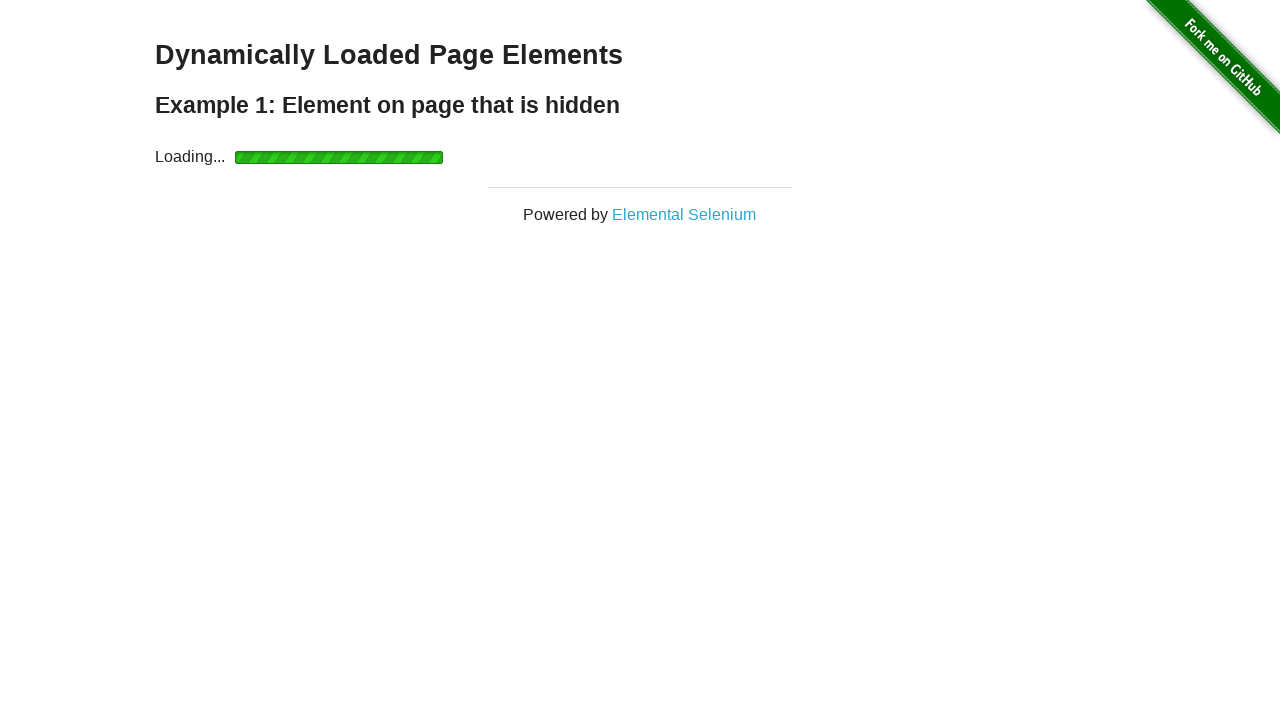

Finish element became visible after dynamic loading
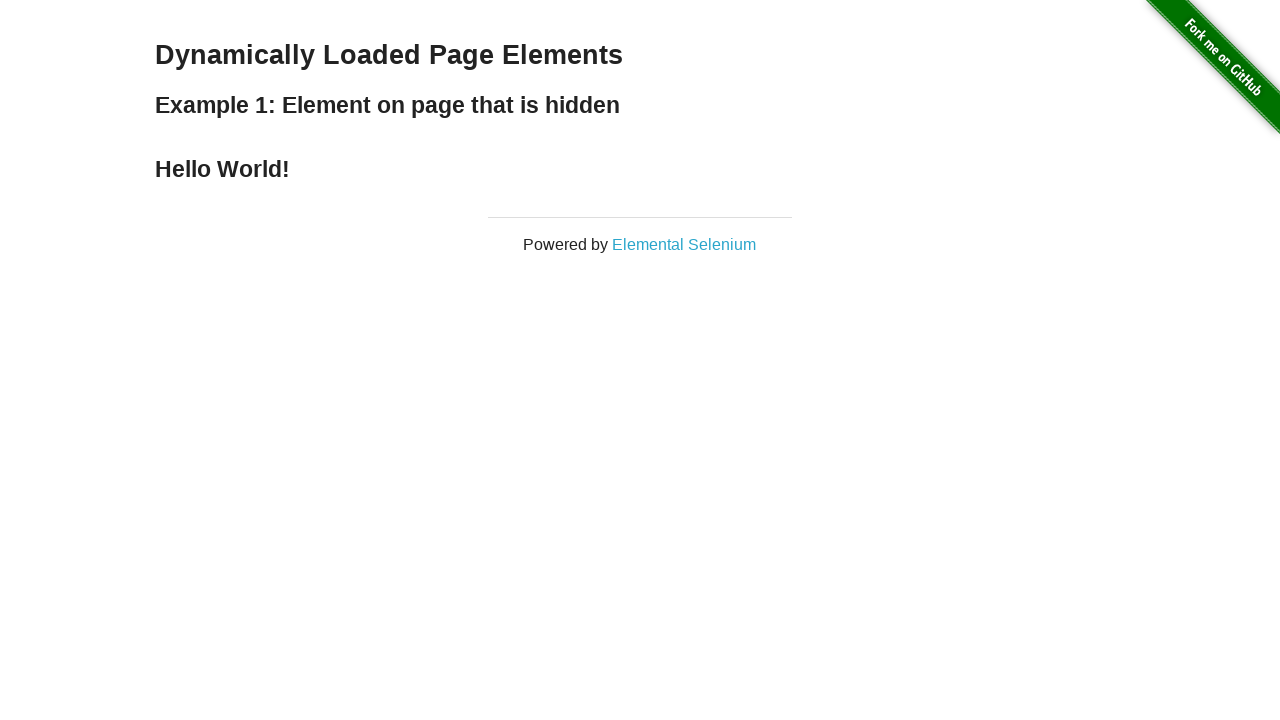

Located finish element
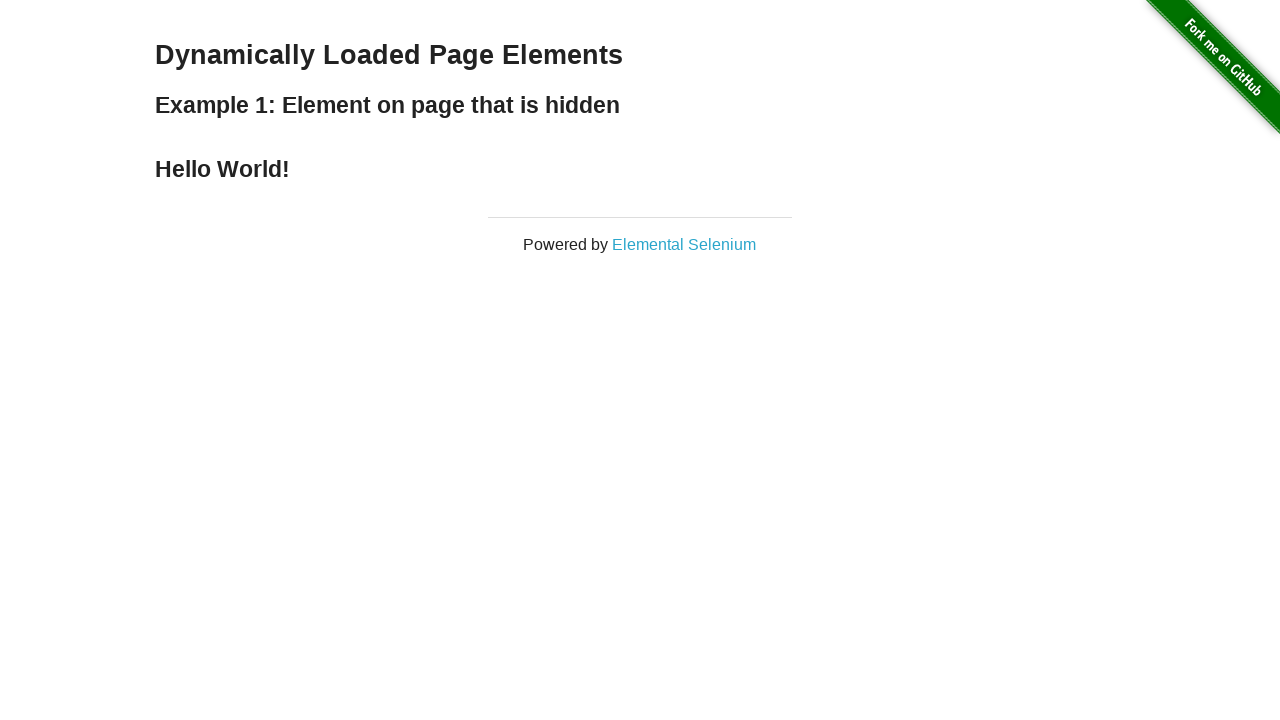

Verified finish element contains 'Hello World!' text
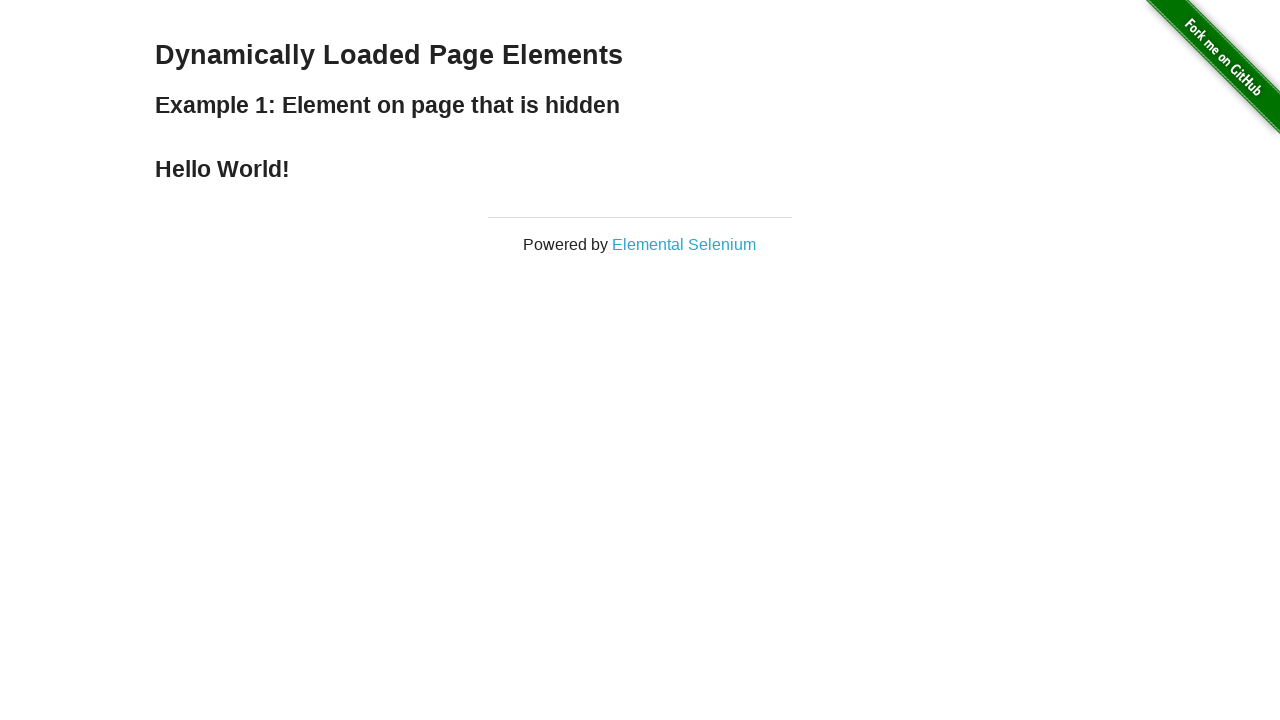

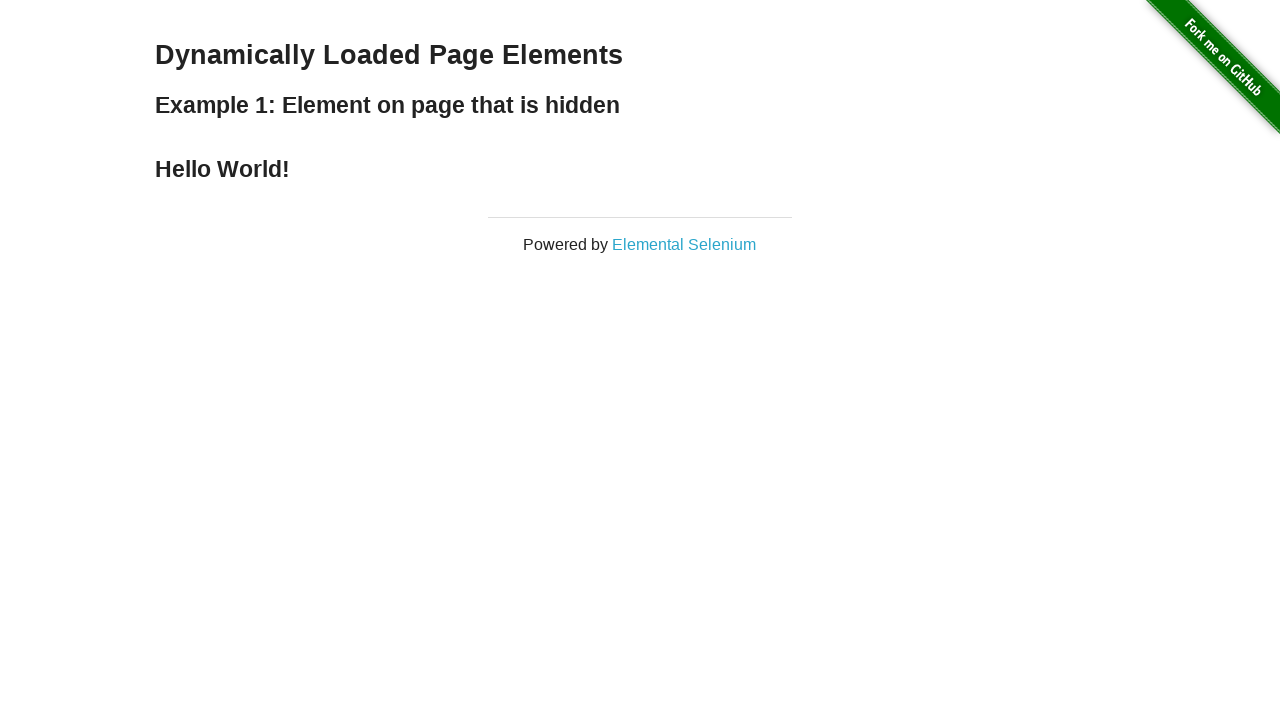